Tests the "Forgot user ID" link functionality on the Zerodha Kite platform by clicking on the forgot user ID link from the main page.

Starting URL: https://kite.zerodha.com

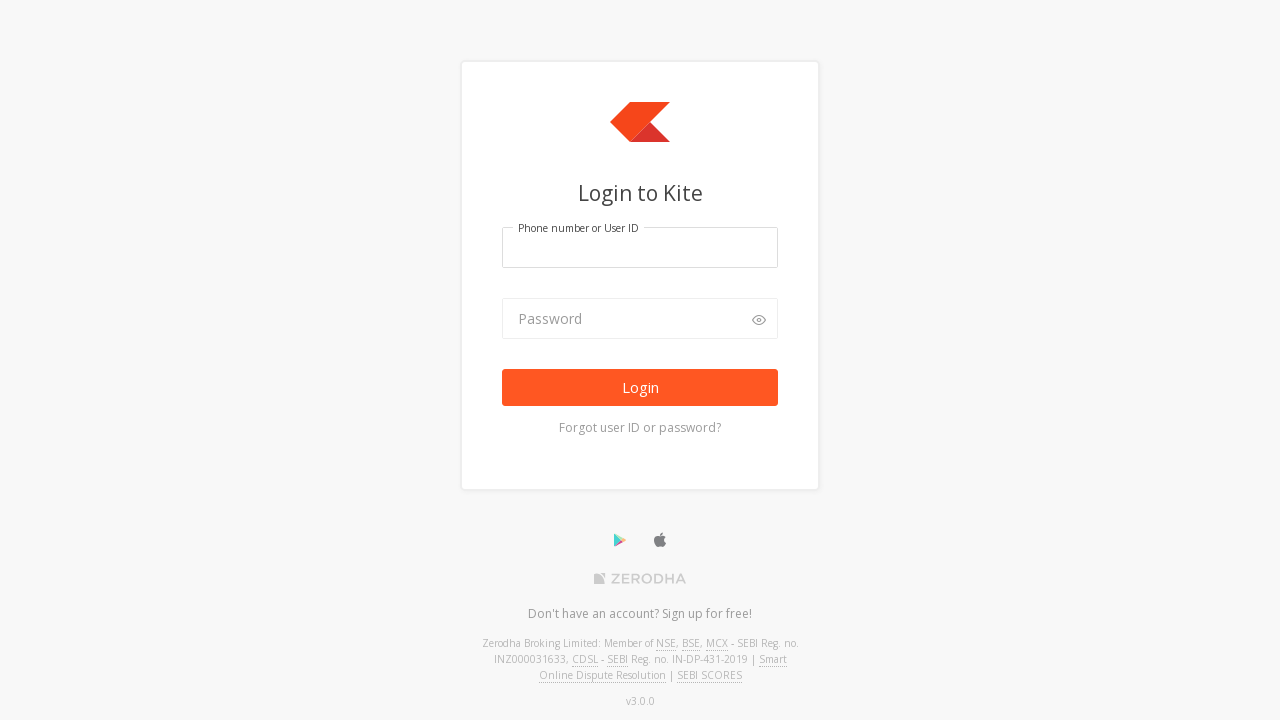

Waited for page to reach networkidle state
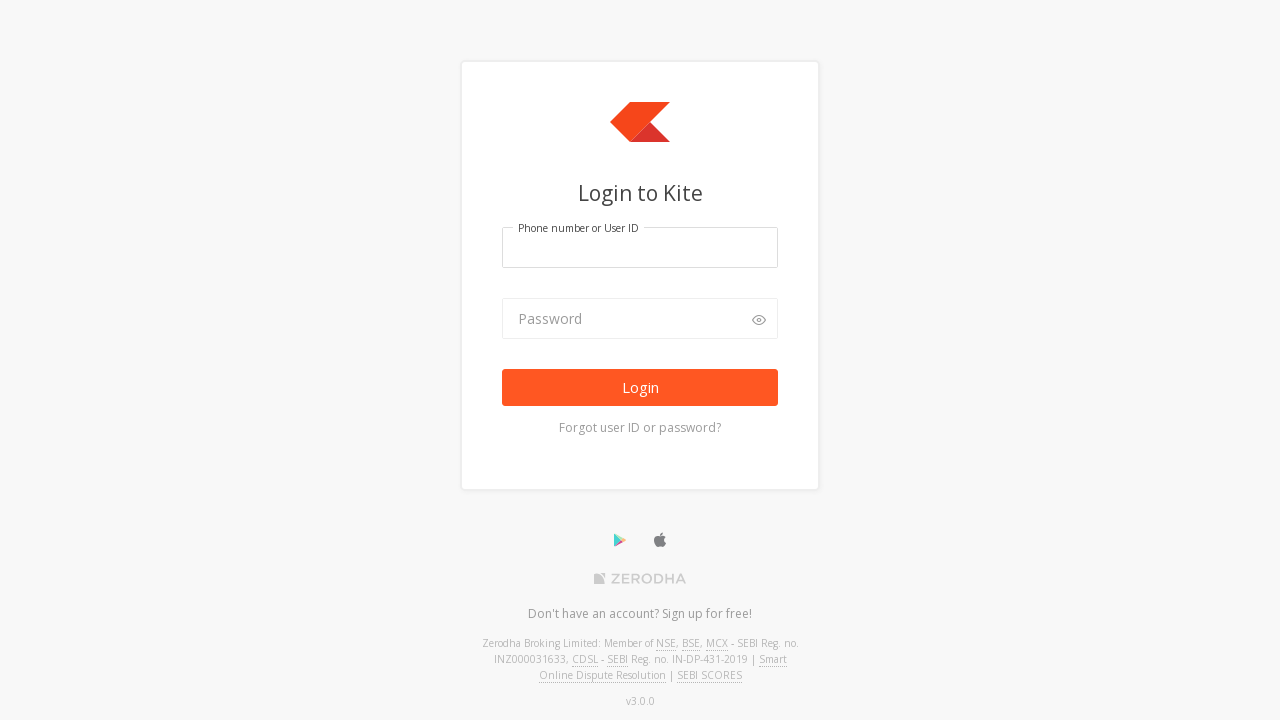

Clicked on 'Forgot user ID' link at (640, 428) on a:has-text('Forgot user ID')
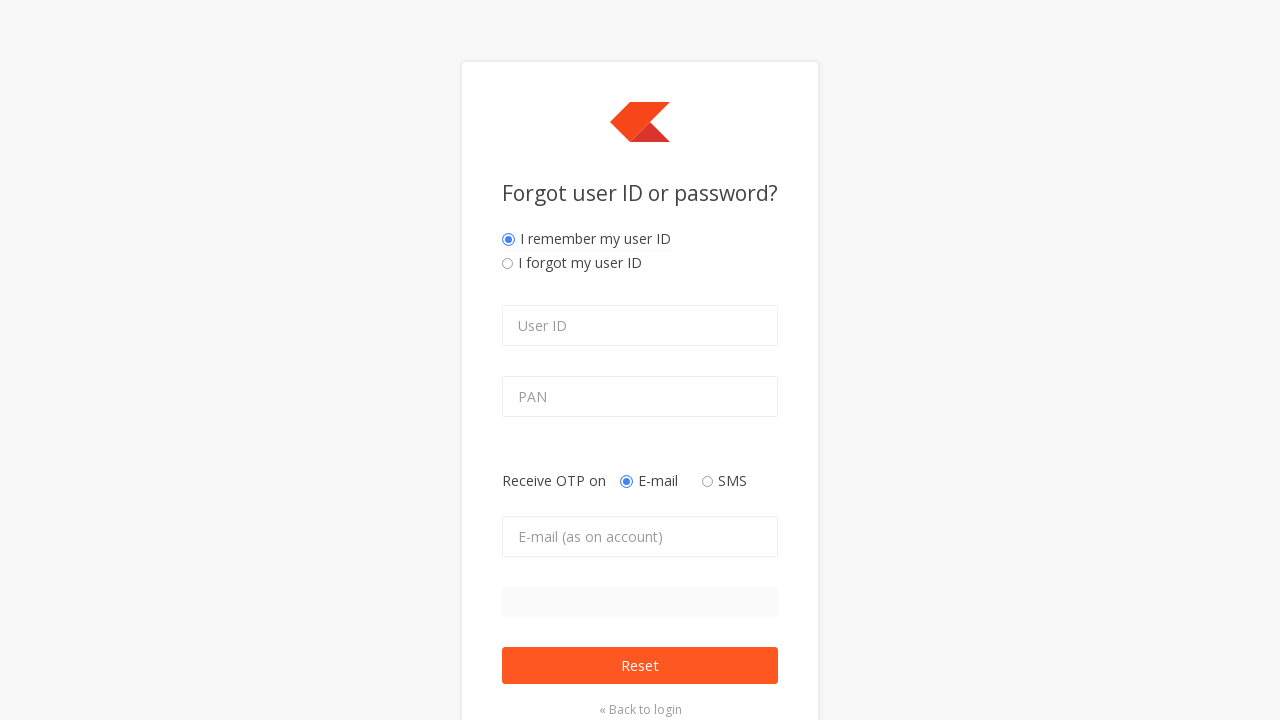

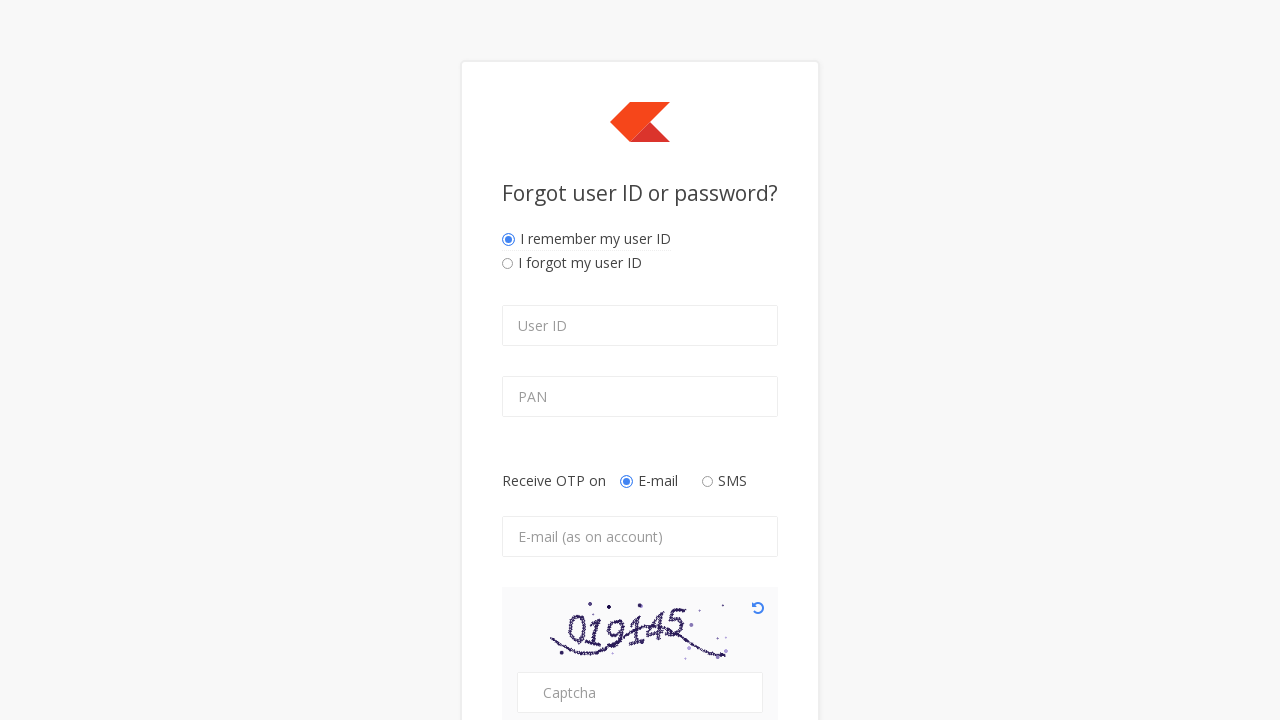